Tests dropdown selection functionality on a signup page, including single selection by label and multi-select options for hobbies

Starting URL: https://freelance-learn-automation.vercel.app/signup

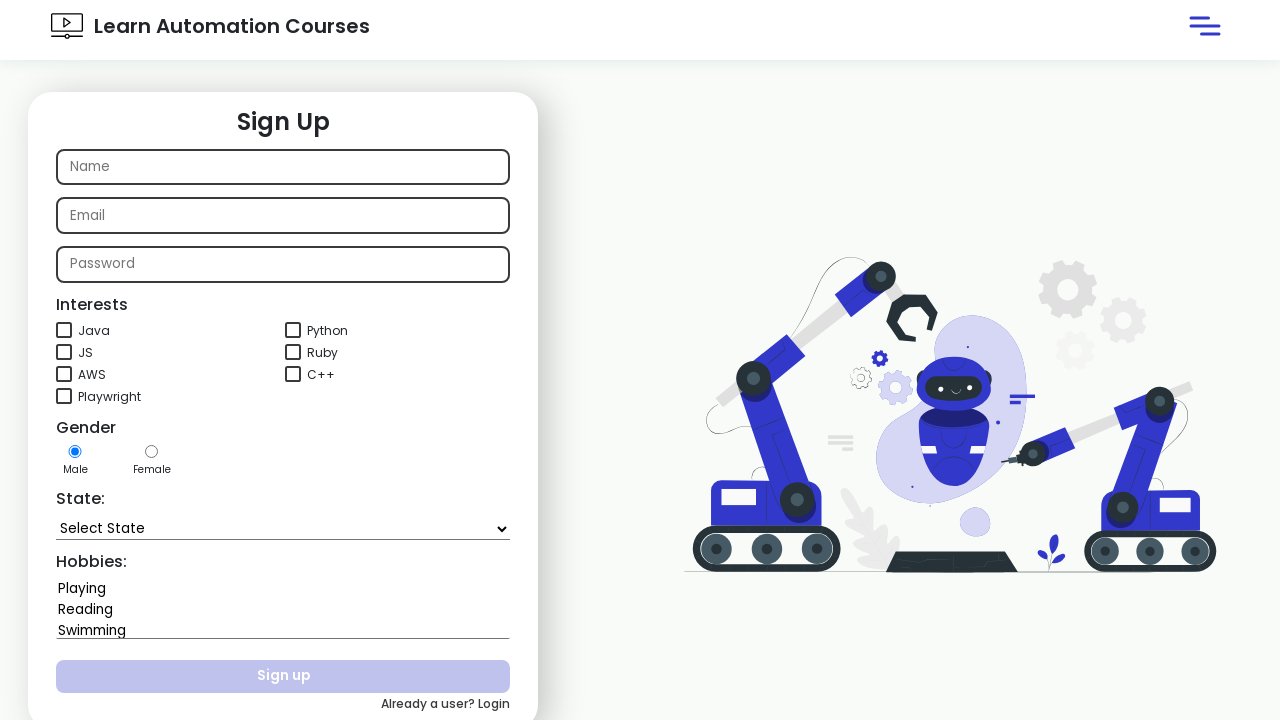

Selected 'Goa' from state dropdown by label on #state
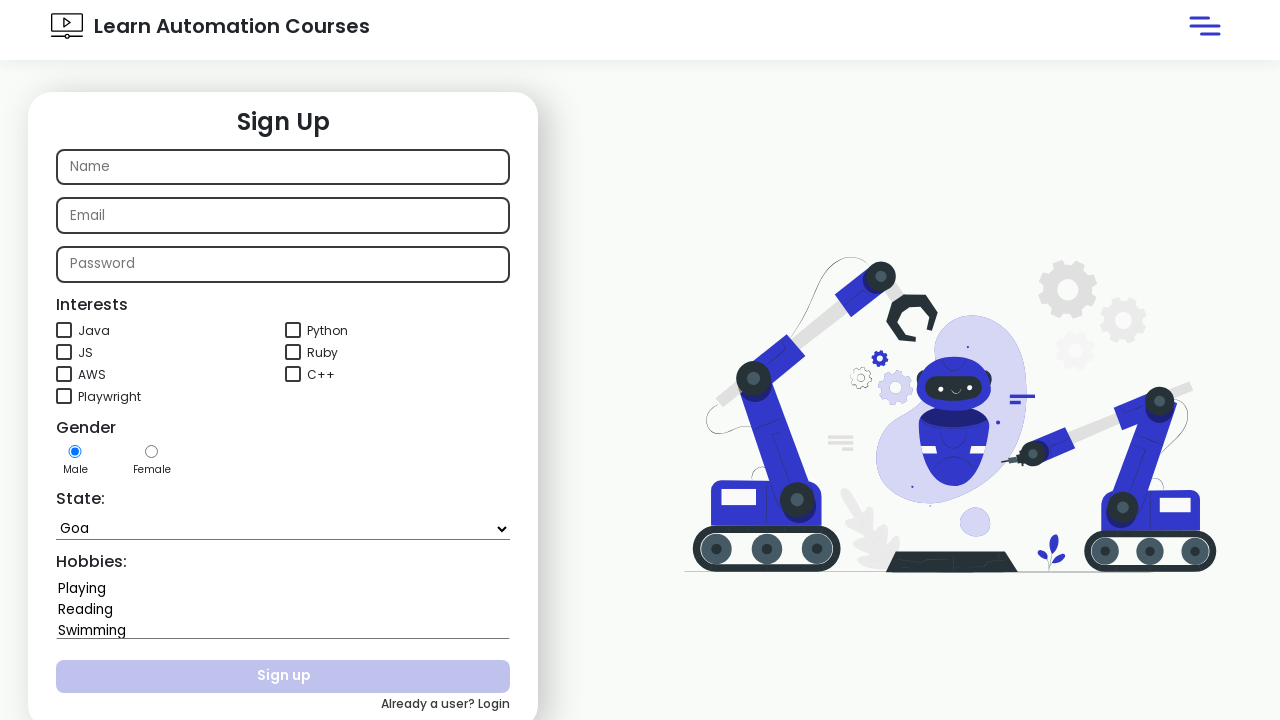

Located state dropdown element
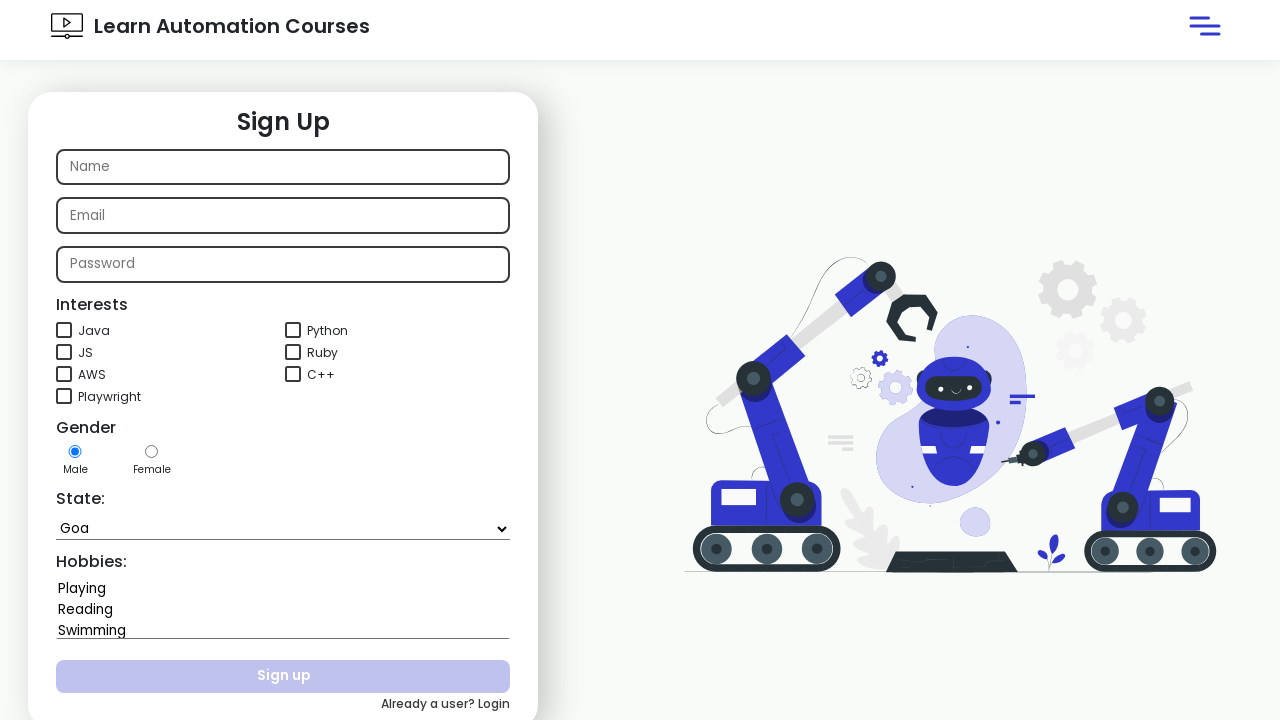

Retrieved all options from state dropdown
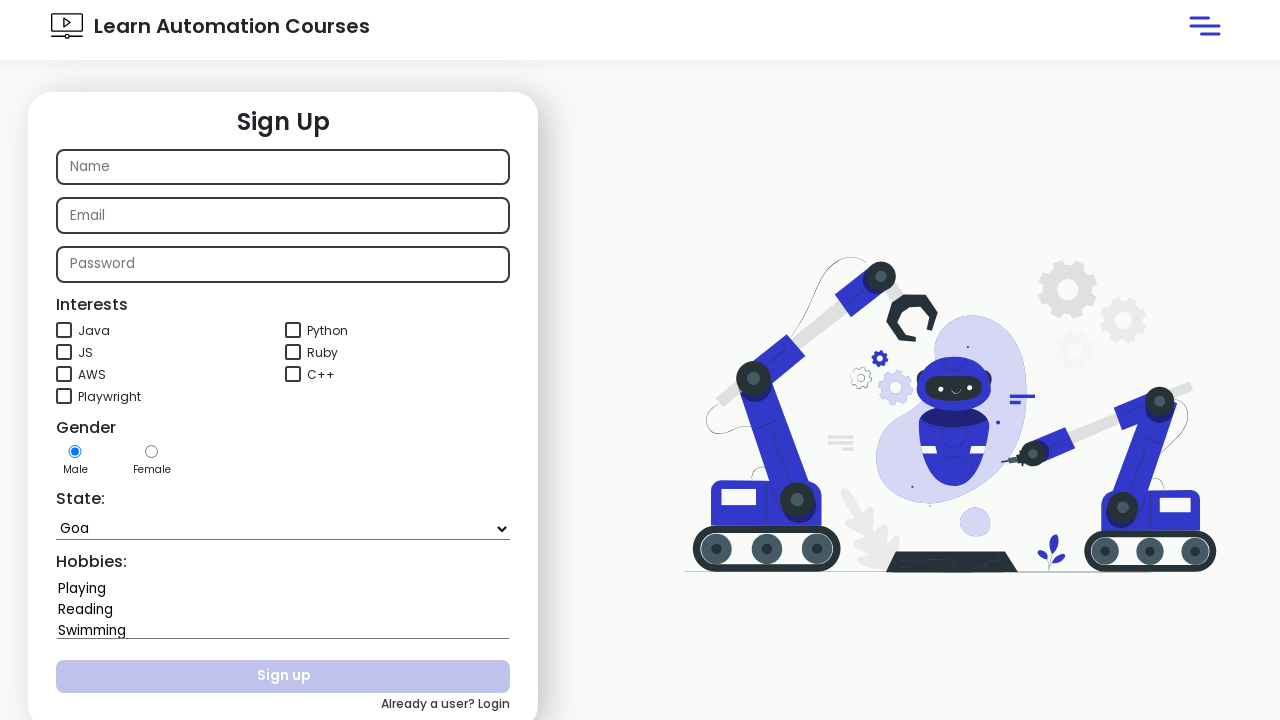

Checked dropdown option with text content: Select State
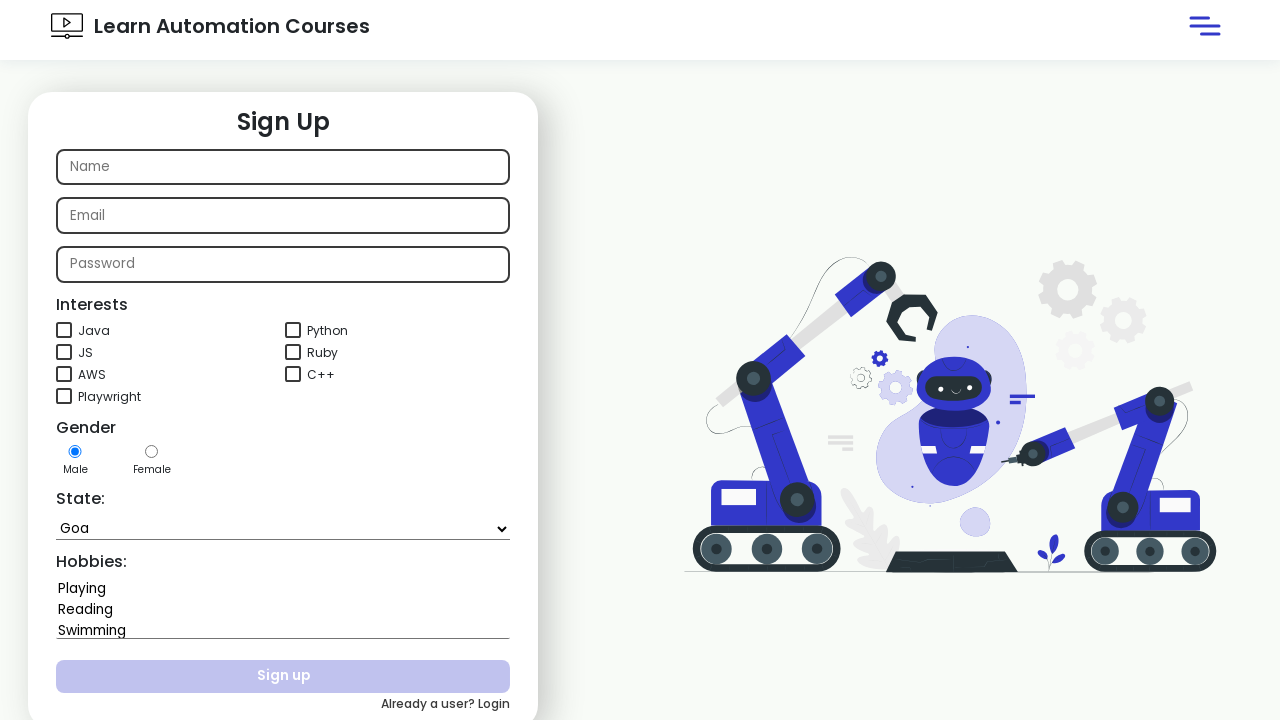

Checked dropdown option with text content: Andhra Pradesh
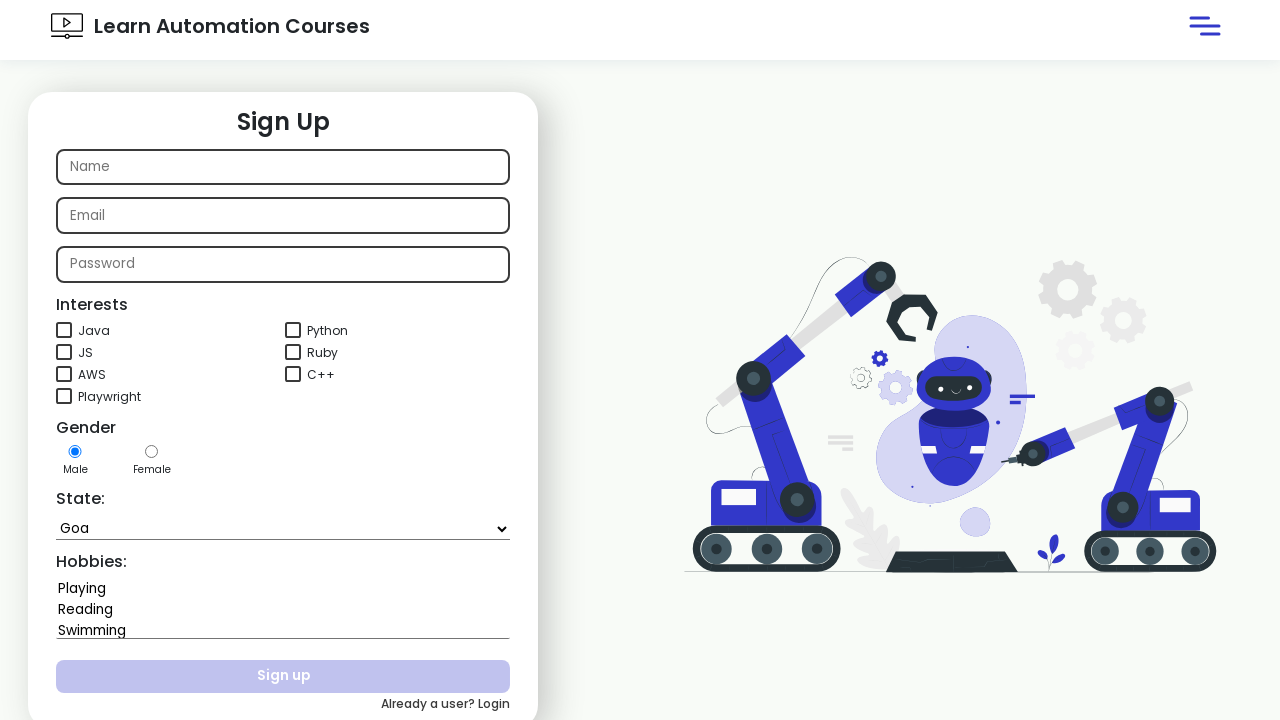

Checked dropdown option with text content: Arunachal Pradesh
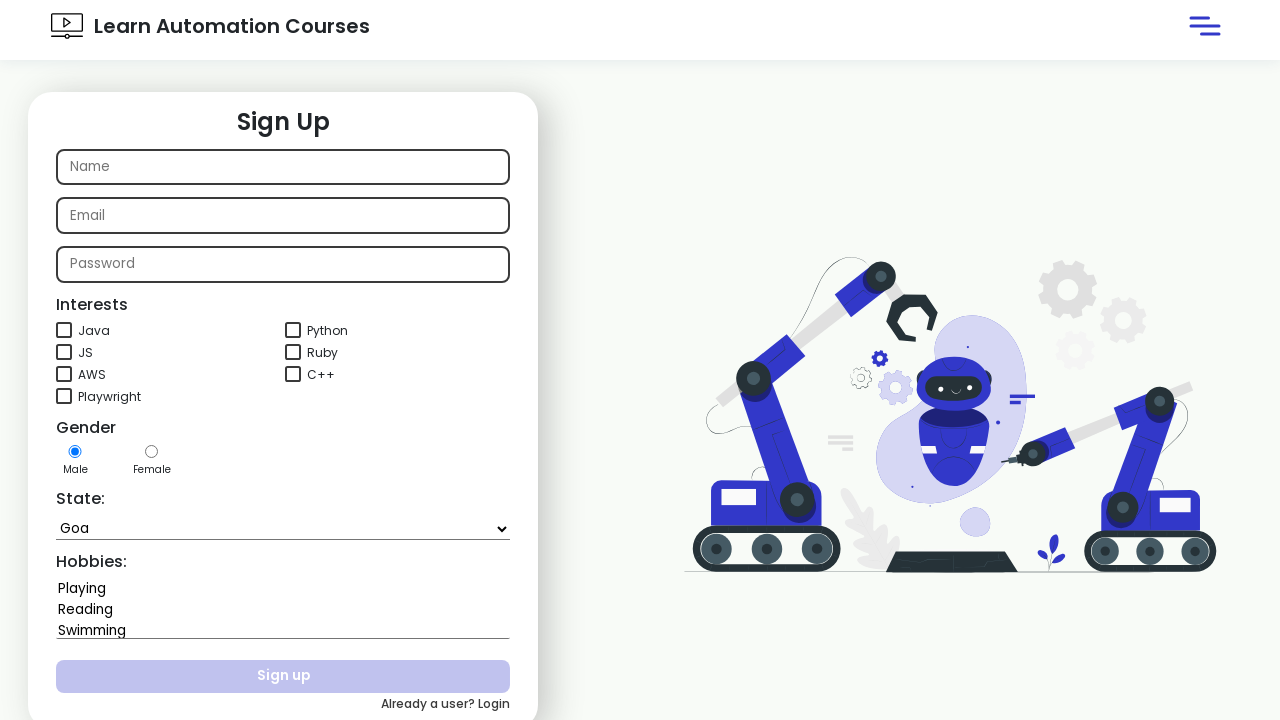

Checked dropdown option with text content: Assam
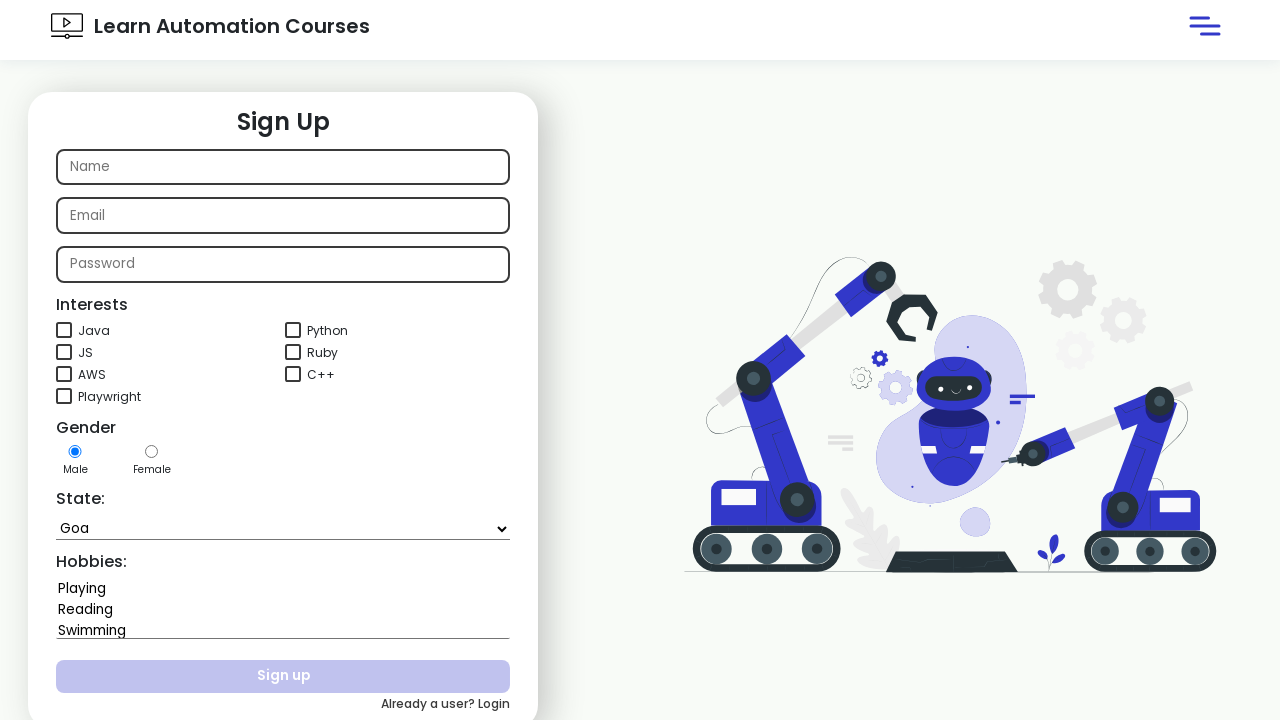

Checked dropdown option with text content: Bihar
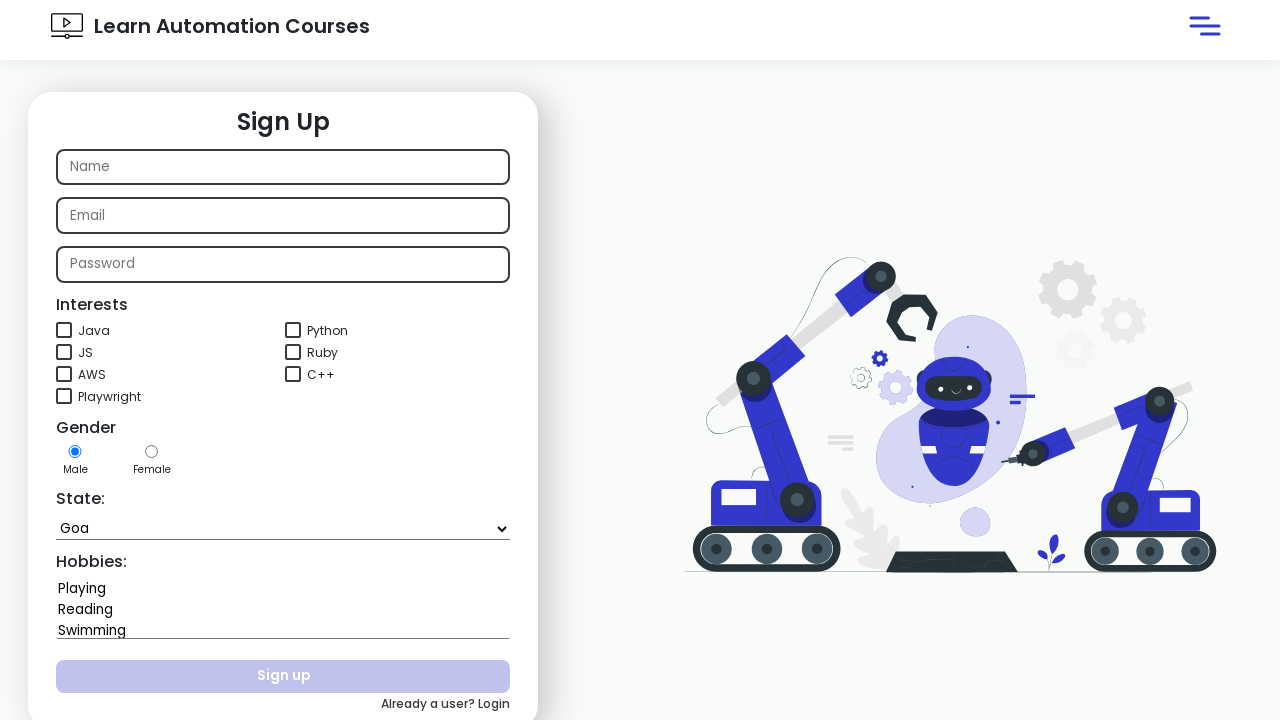

Checked dropdown option with text content: Chhattisgarh
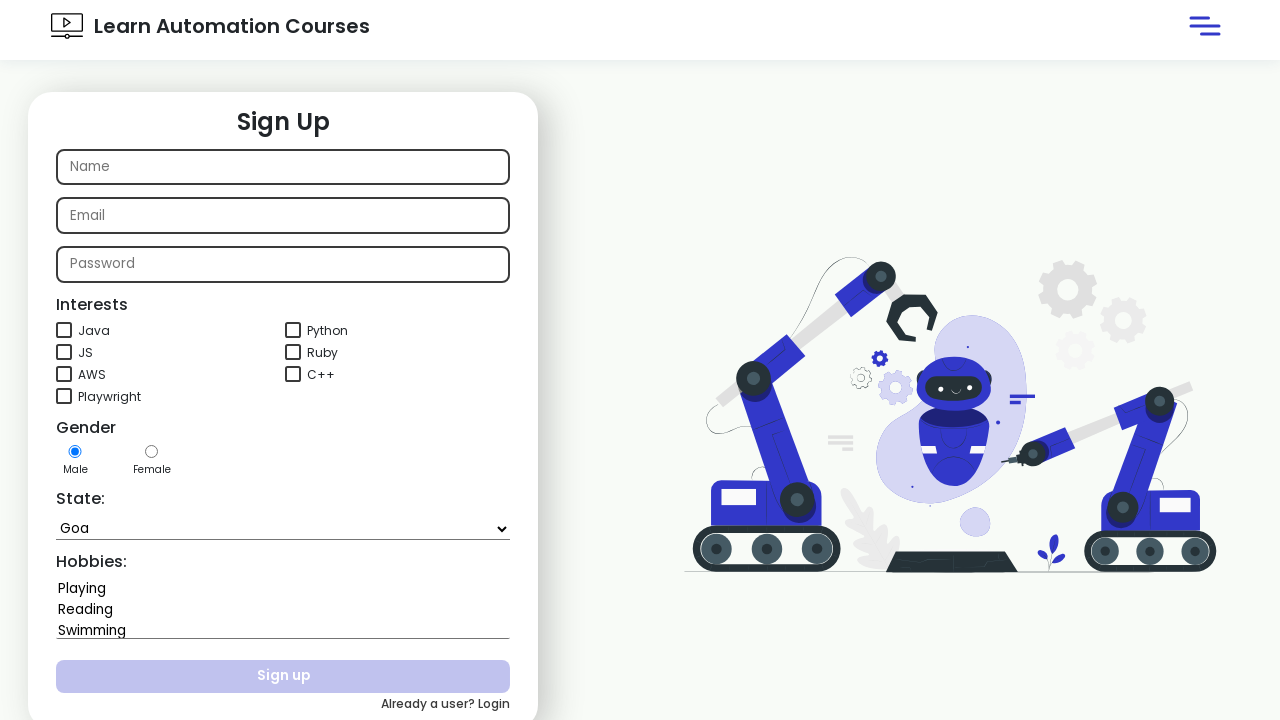

Checked dropdown option with text content: Goa
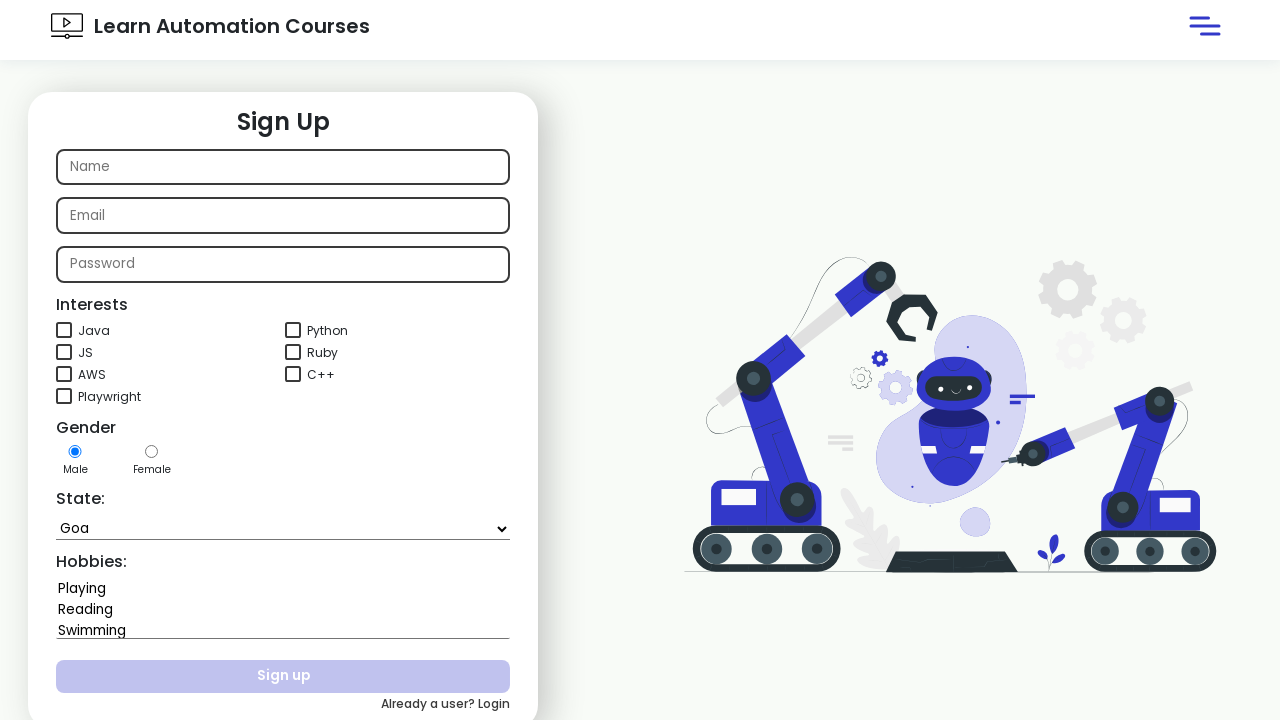

Found 'Goa' option in state dropdown
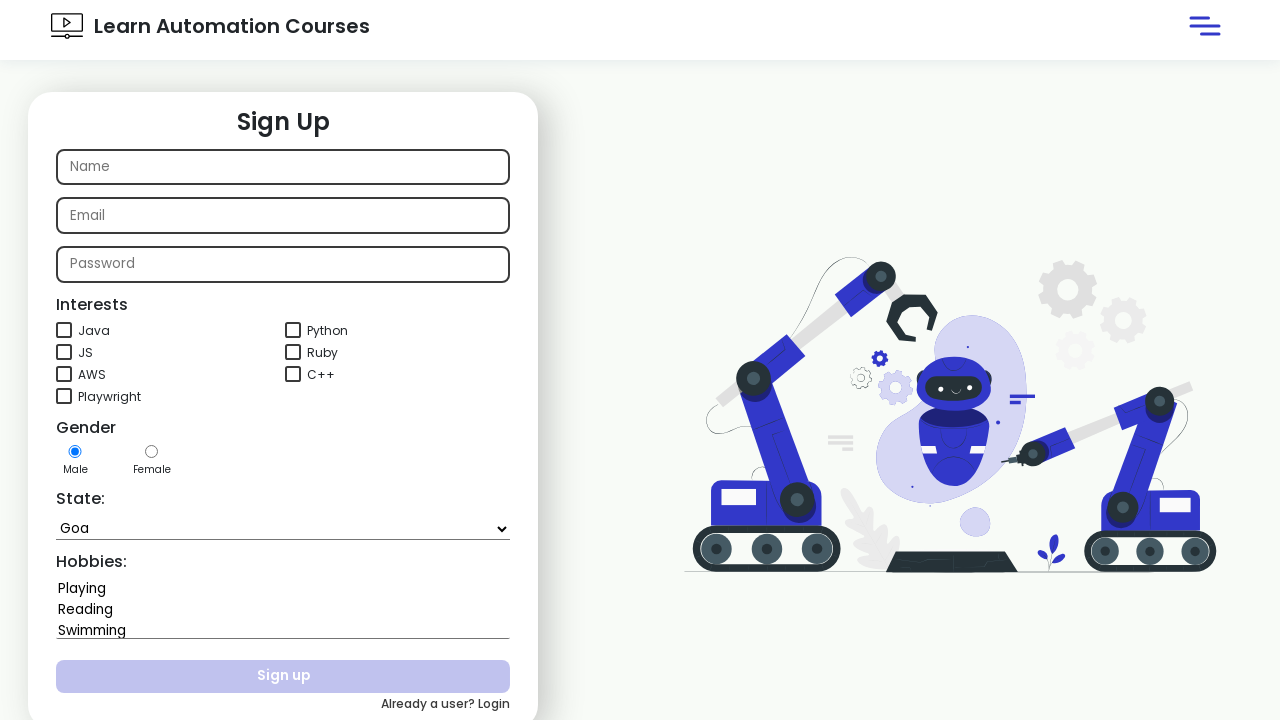

Verified that 'Goa' option is present in dropdown - assertion passed
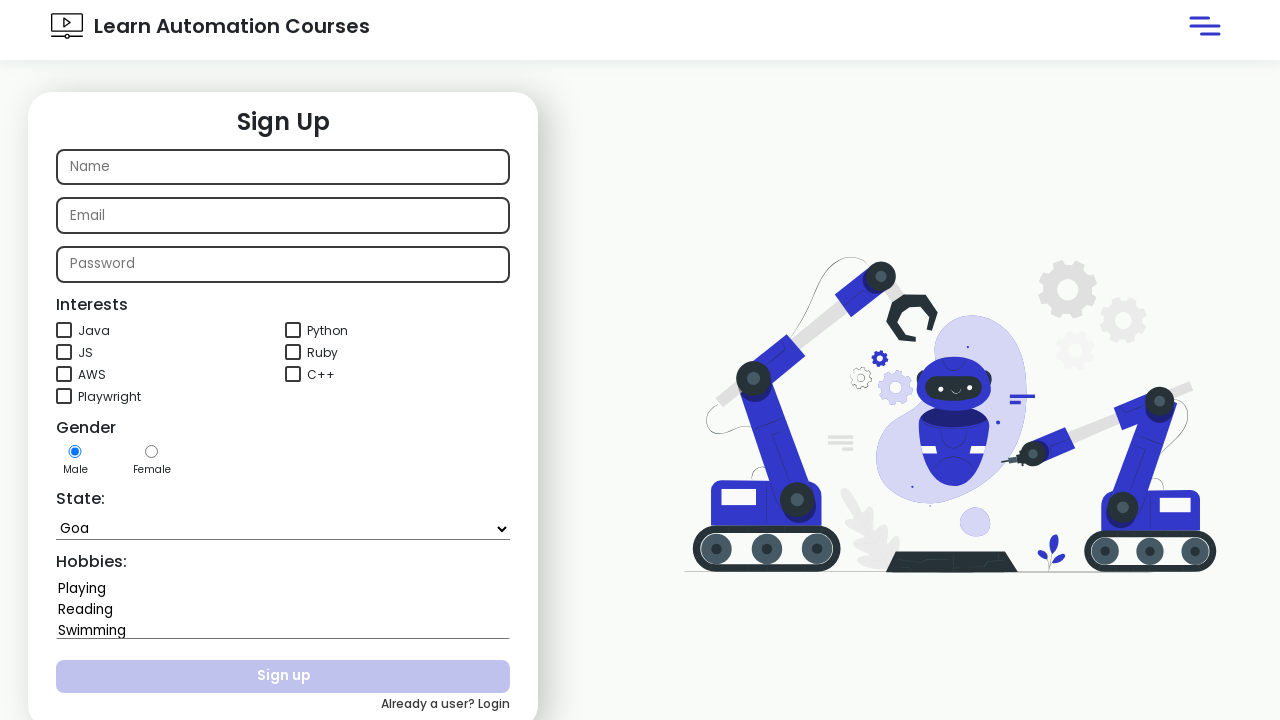

Selected multiple hobbies 'Playing' and 'Swimming' from hobbies dropdown on #hobbies
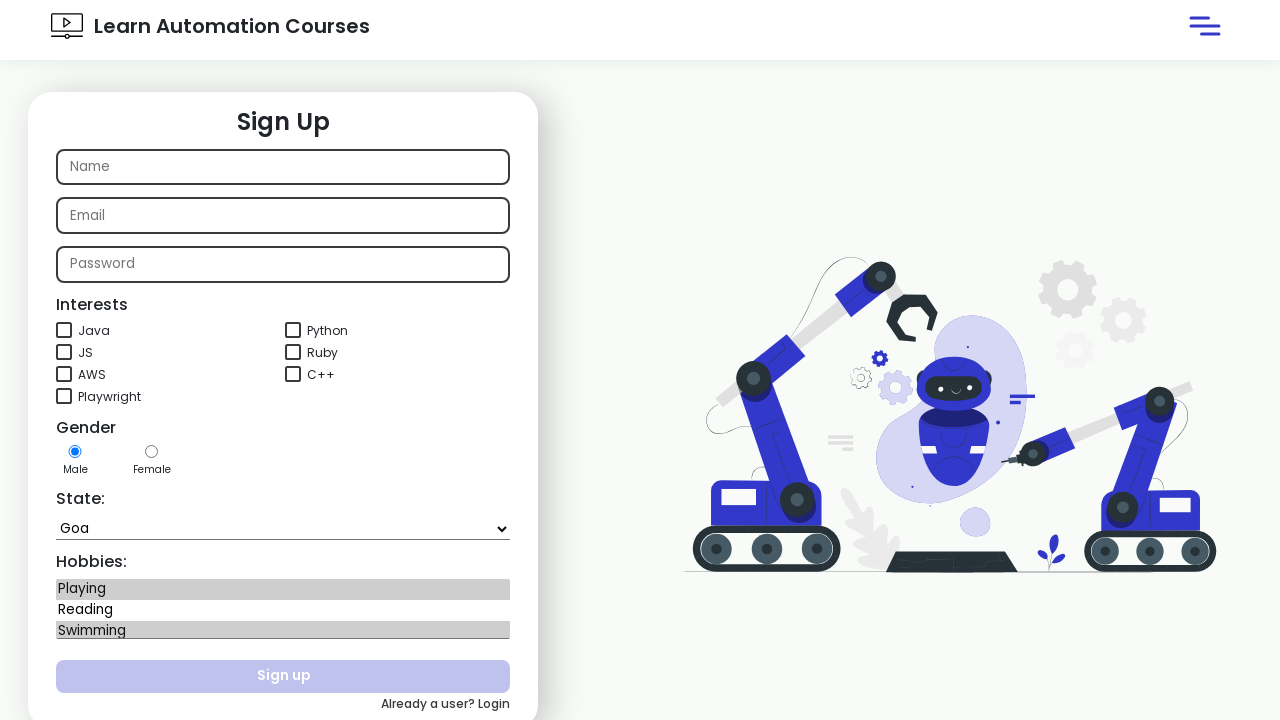

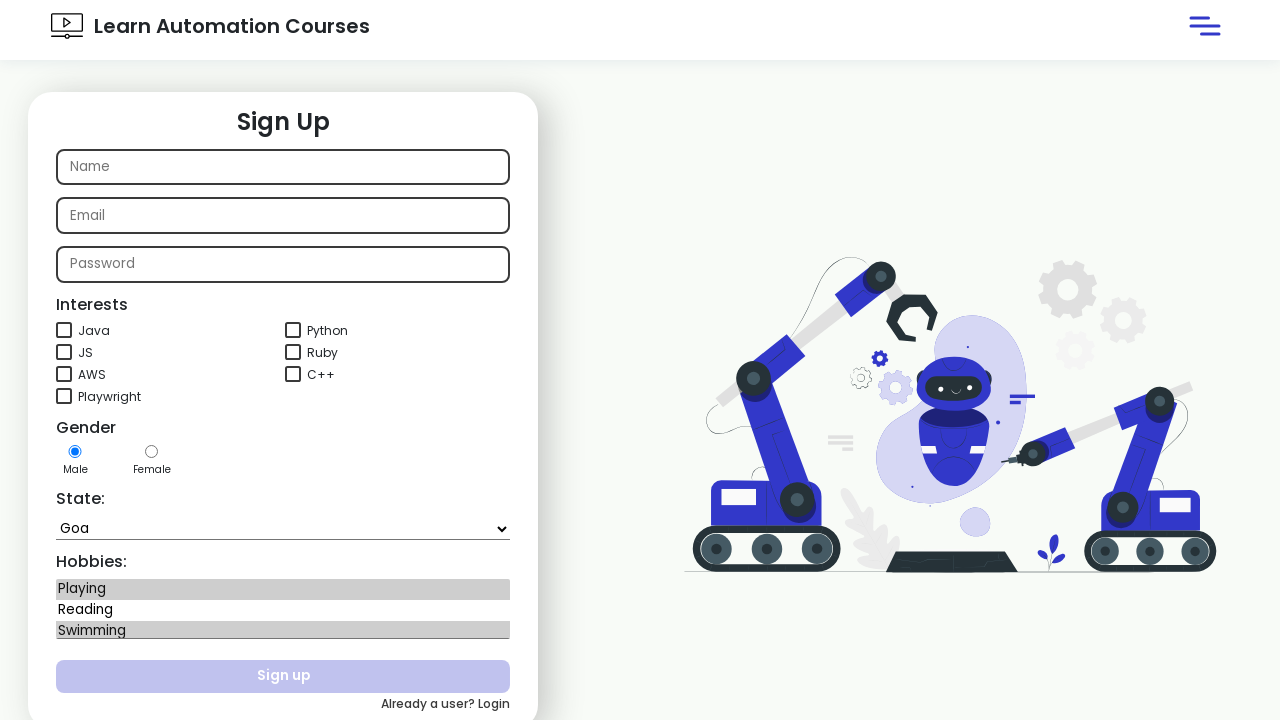